Navigates to a timezone detection website to verify it displays timezone information

Starting URL: https://webbrowsertools.com/timezone/

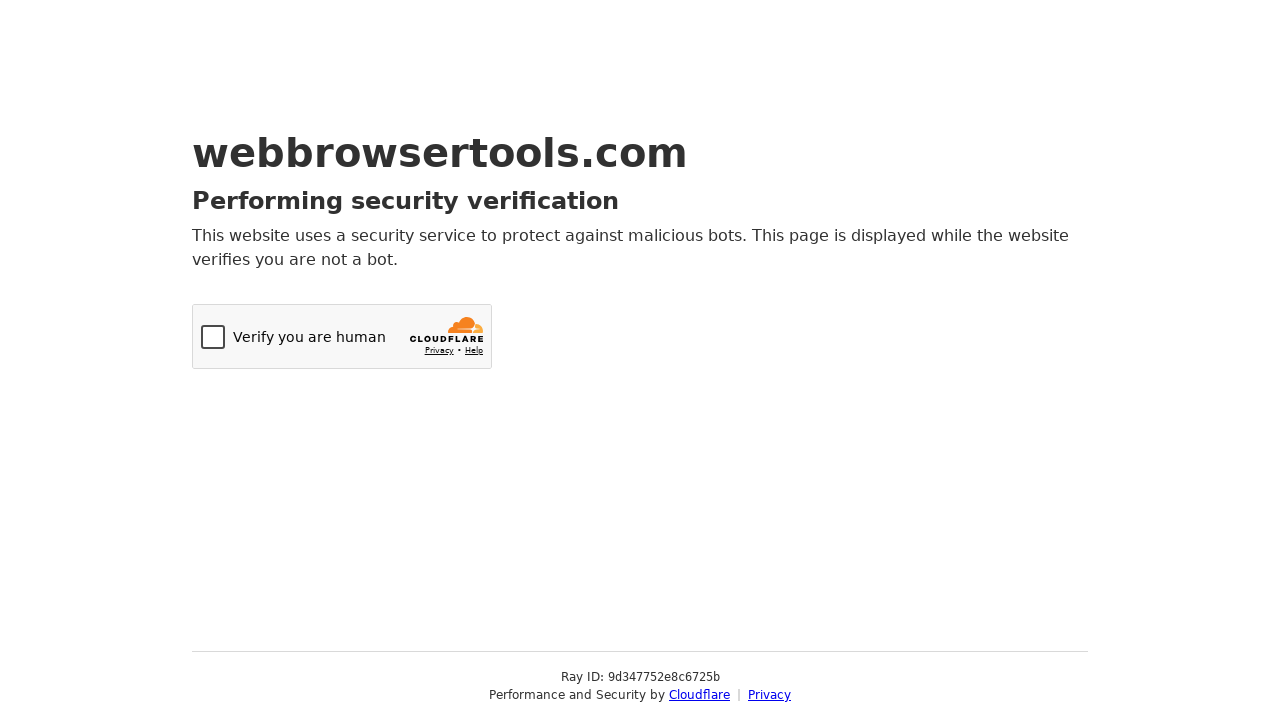

Navigated to timezone detection website
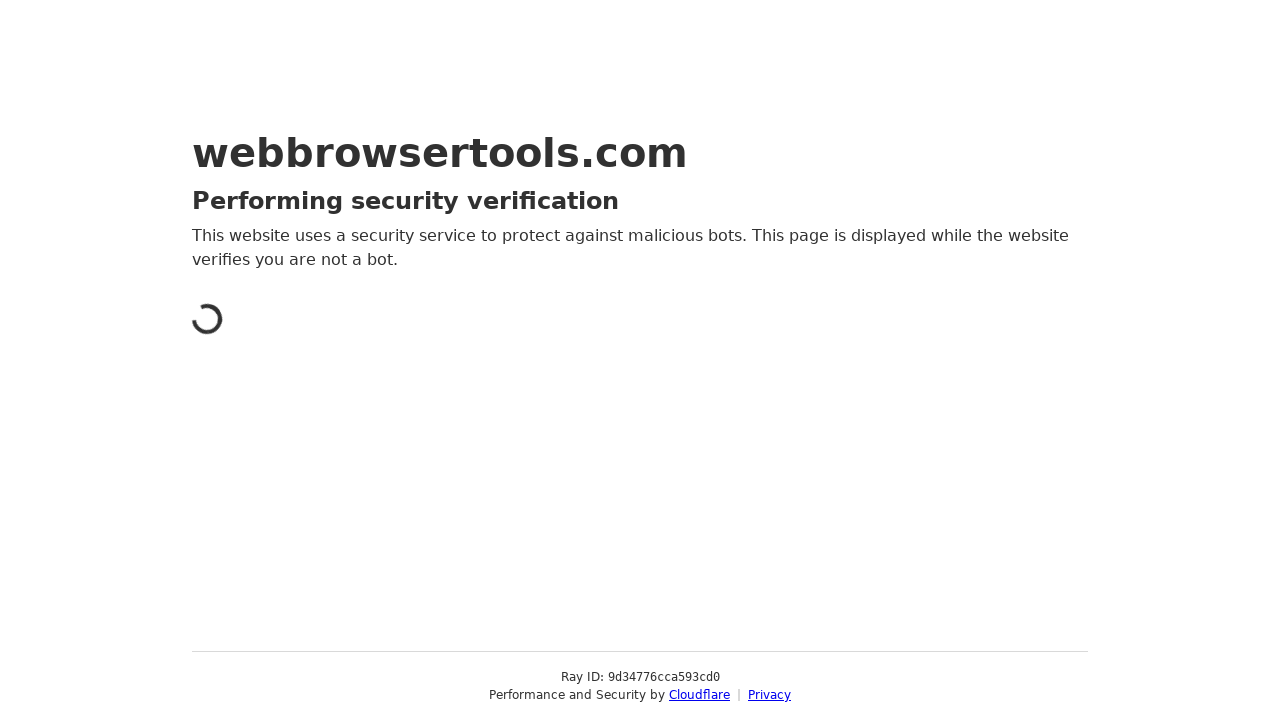

Timezone information loaded and network idle
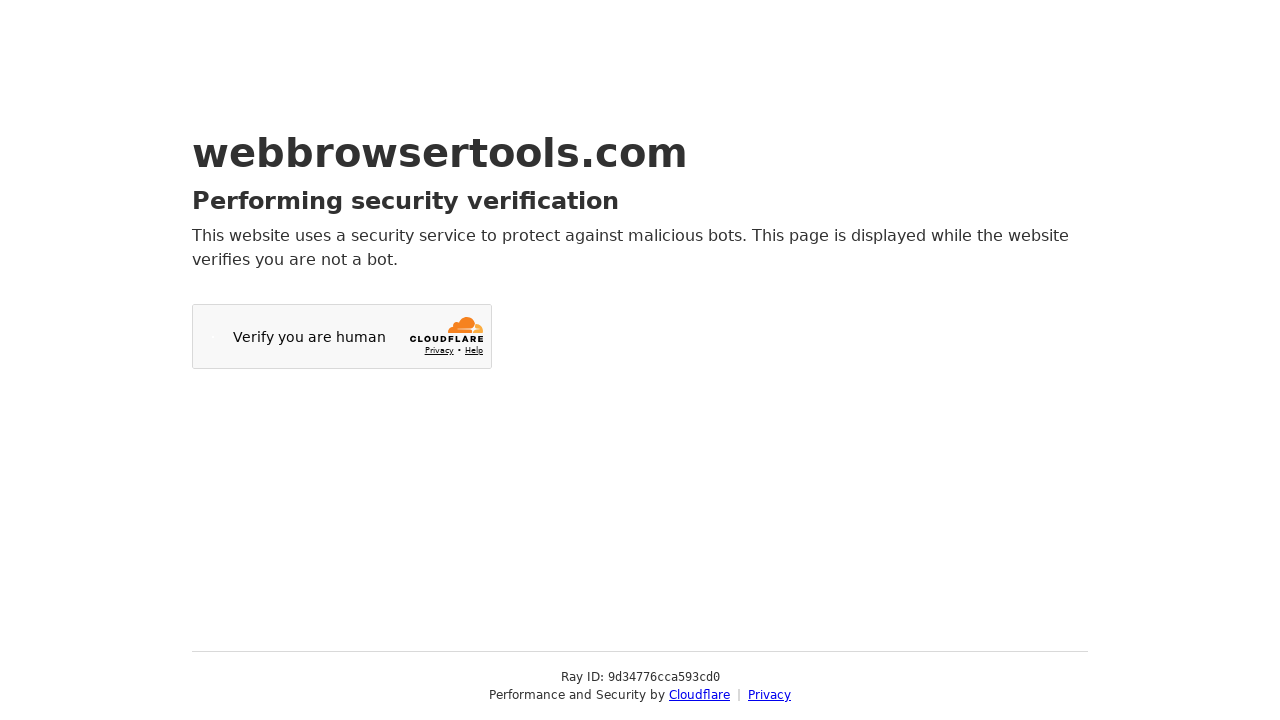

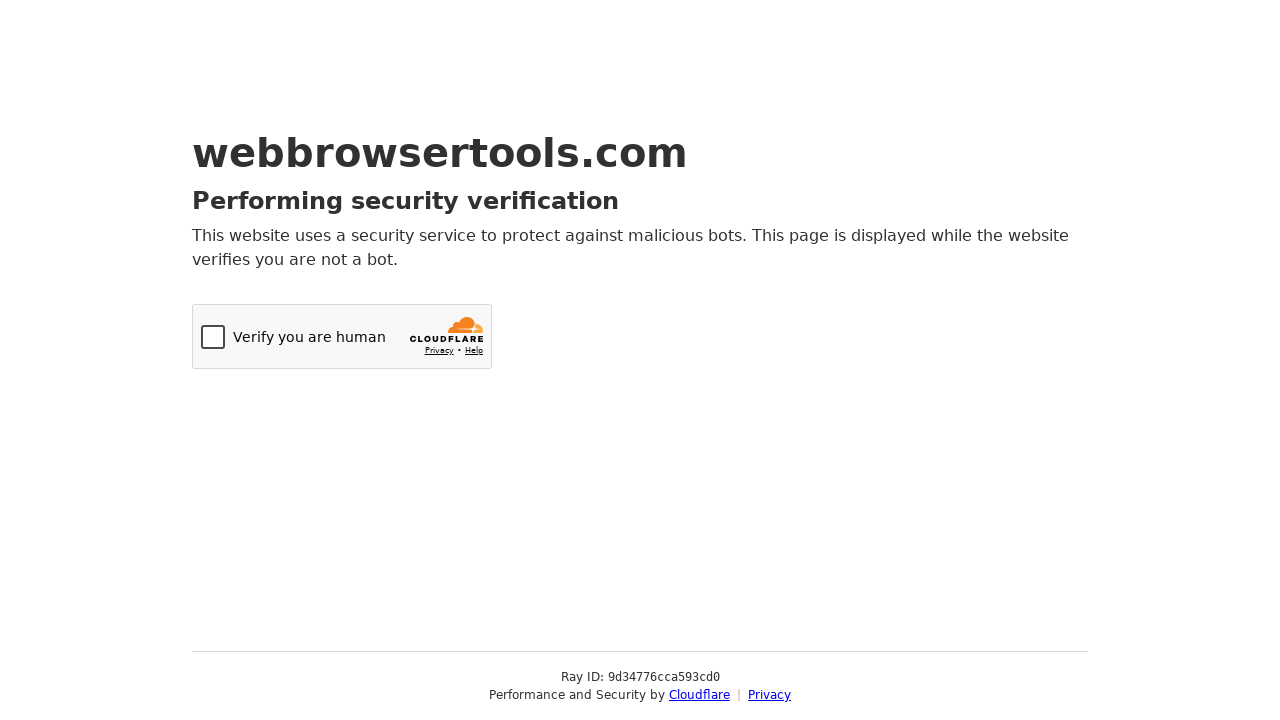